Navigates through Audible's bestseller pages, verifying that book listings load on each page and clicking through pagination to browse multiple pages of results.

Starting URL: https://www.audible.com/adblbestsellers?ref_pageloadid=XtrrztZCpjK39KPS&pf_rd_p=1fd040d2-b1e2-469e-b3f9-f039ab573663&pf_rd_r=R7RNJCNZP09Y7EYHV15Q&plink=kBReJbhJSrd3rHw9&pageLoadId=FseyBkUPxyHgZ0E9&creativeId=c2e1091d-ff6b-4a30-a52d-c6db1a4d5245&ref=a_hp_t1_navTop_pl0cg1c0r0

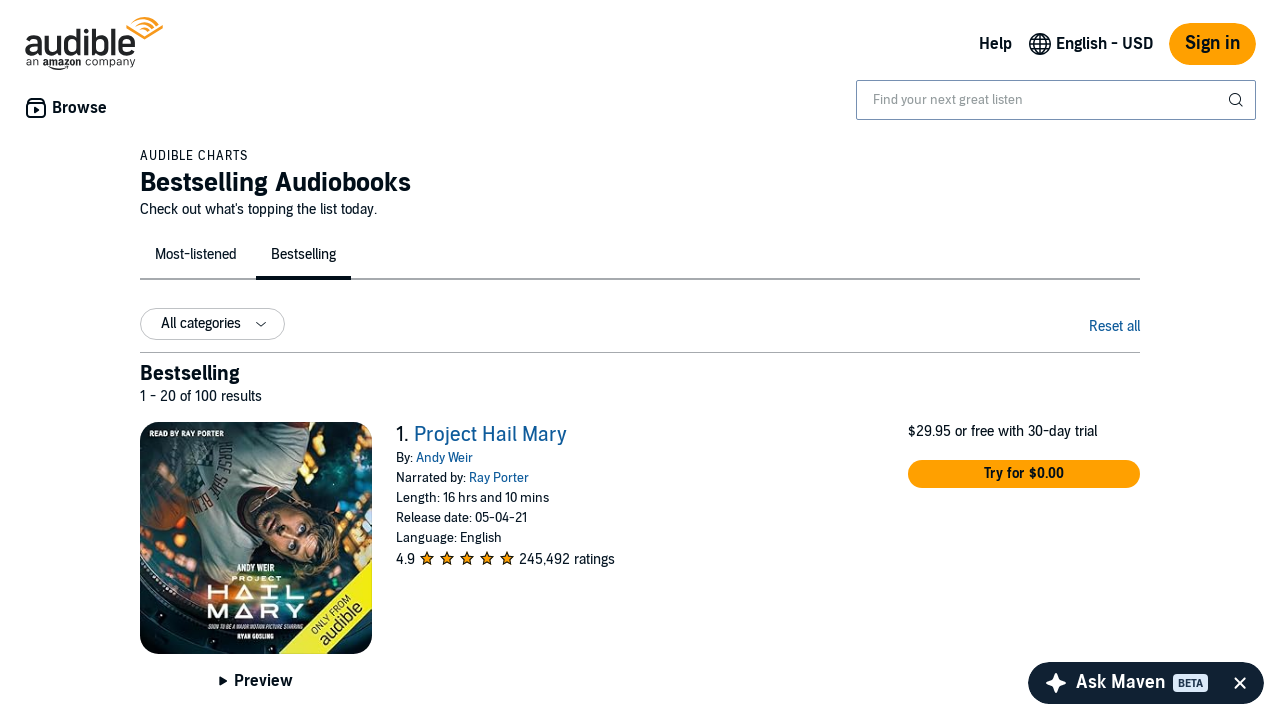

Pagination bar loaded
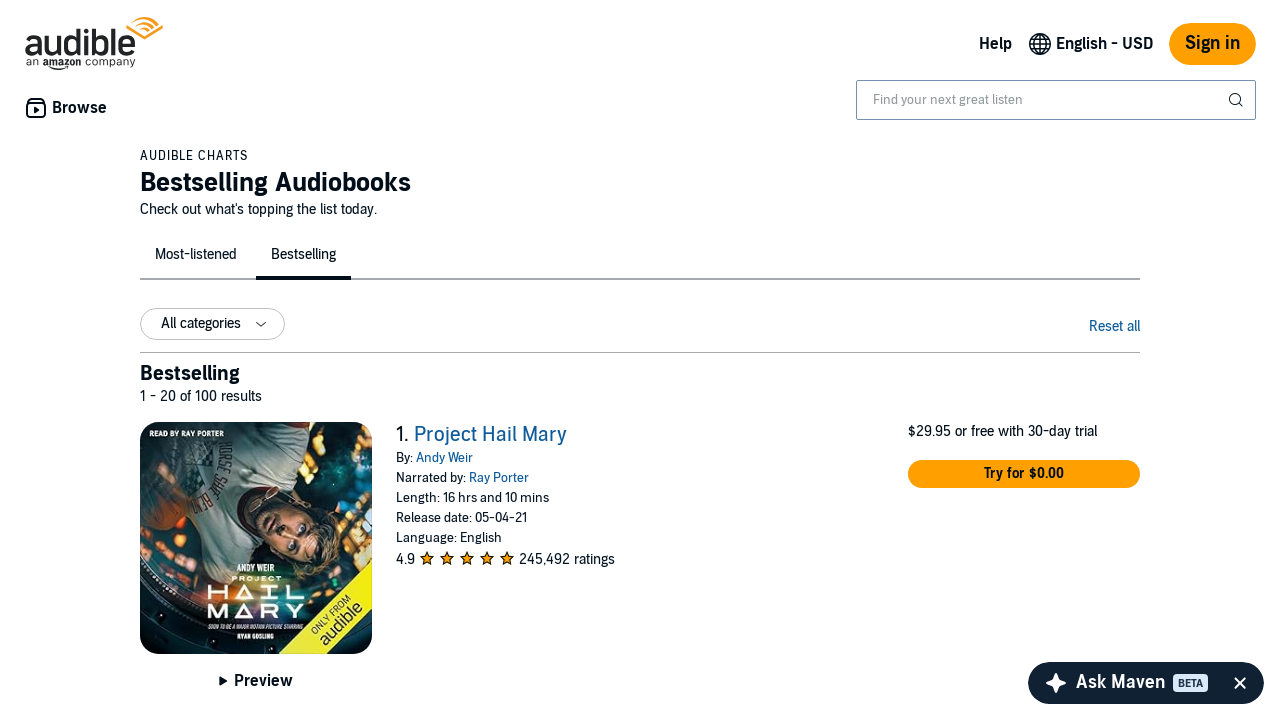

Book container loaded
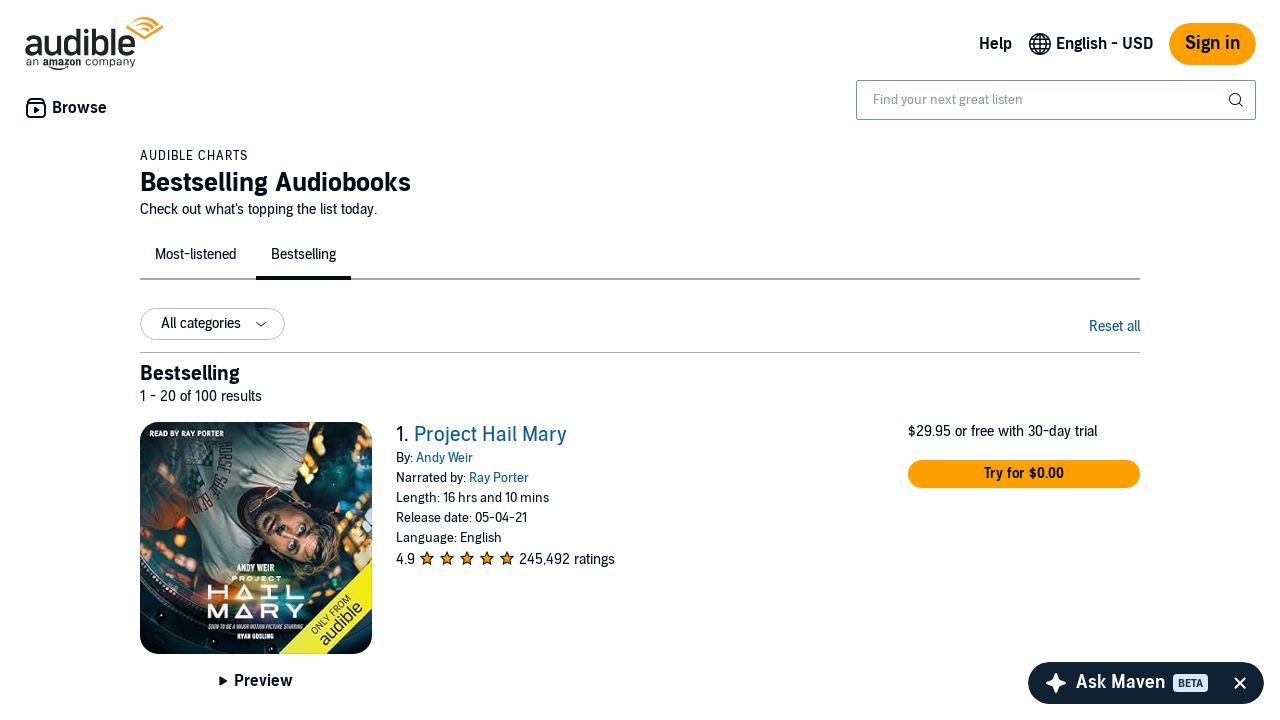

Book listings verified on initial page
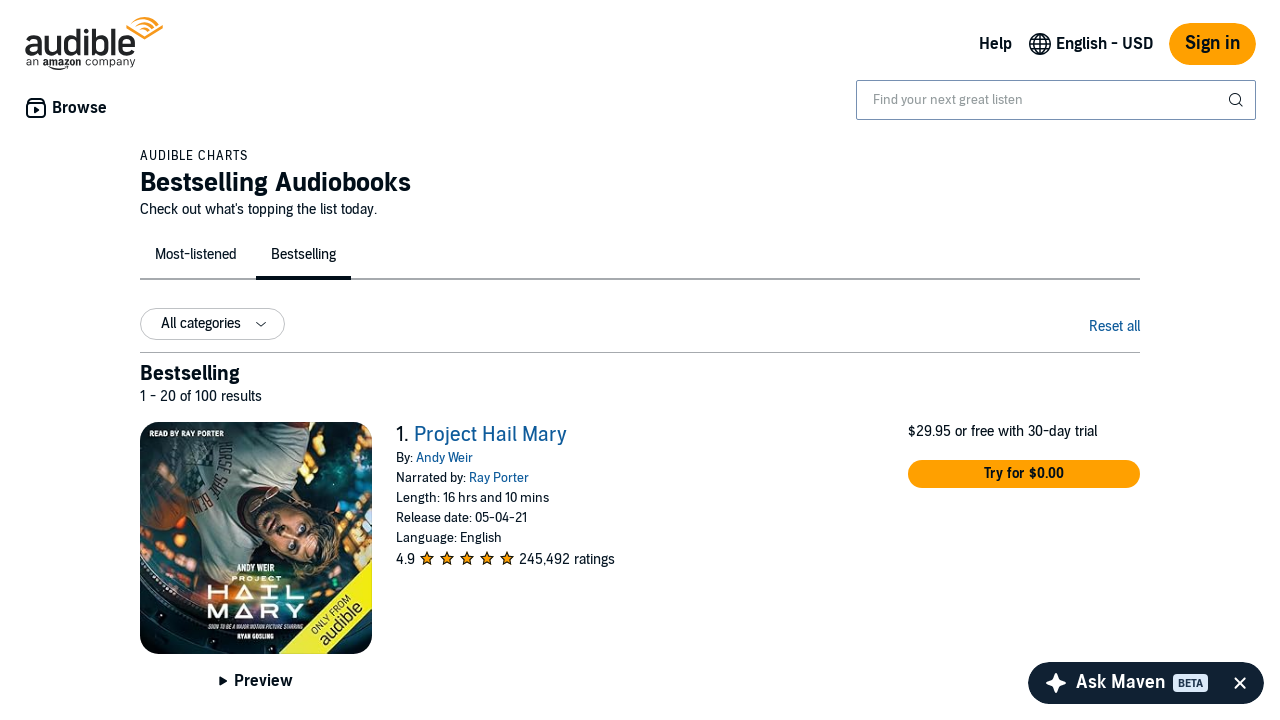

Clicked next button to navigate to page 2 at (1124, 536) on span.nextButton
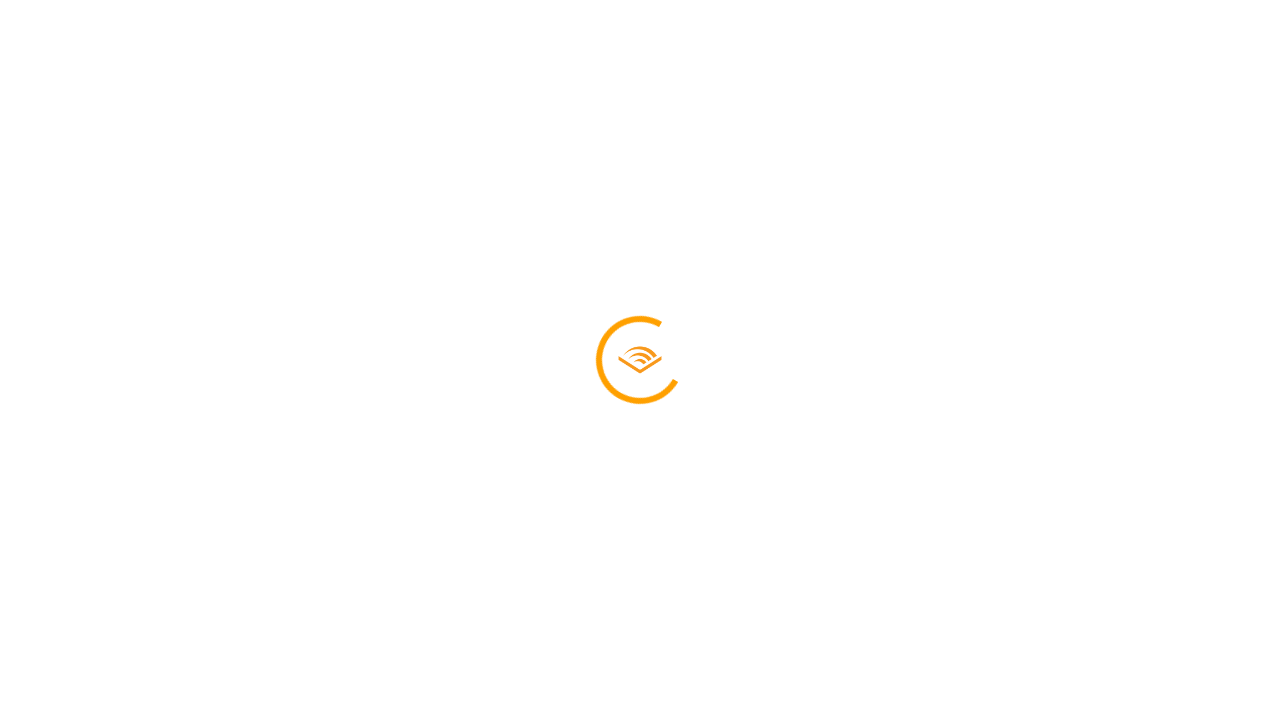

Book listings loaded on page 2
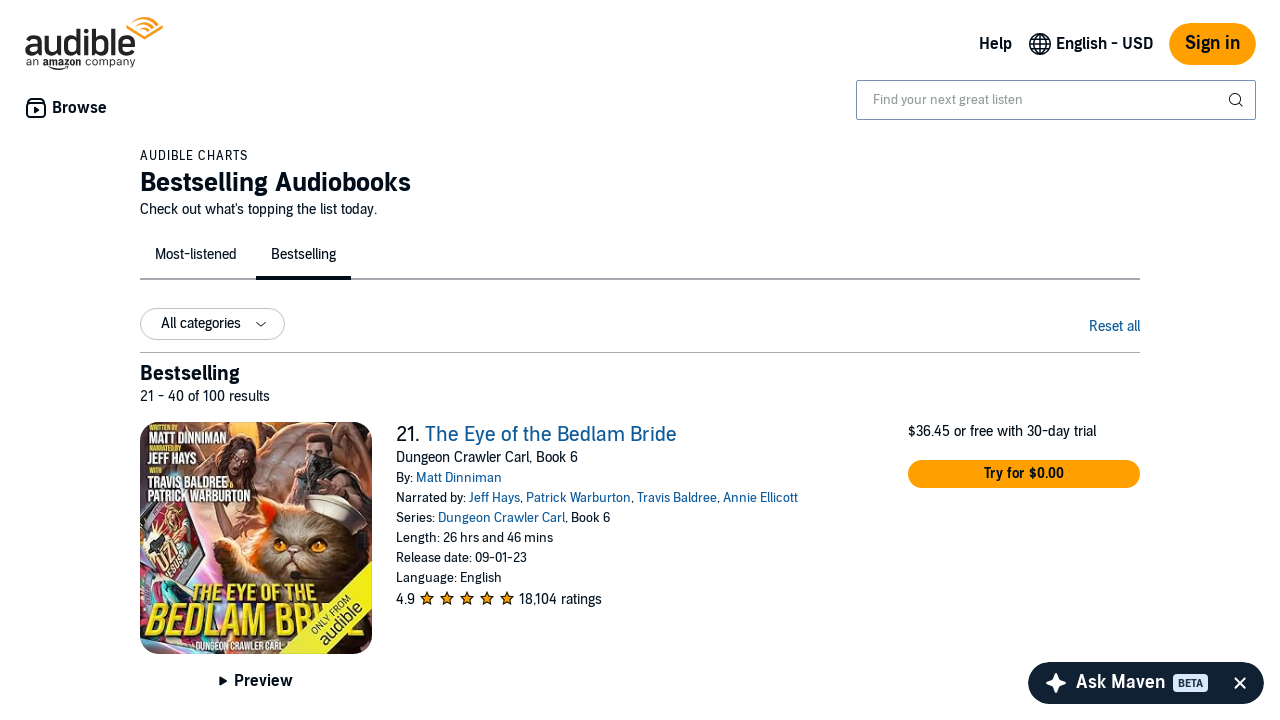

Waited 1 second for page stabilization
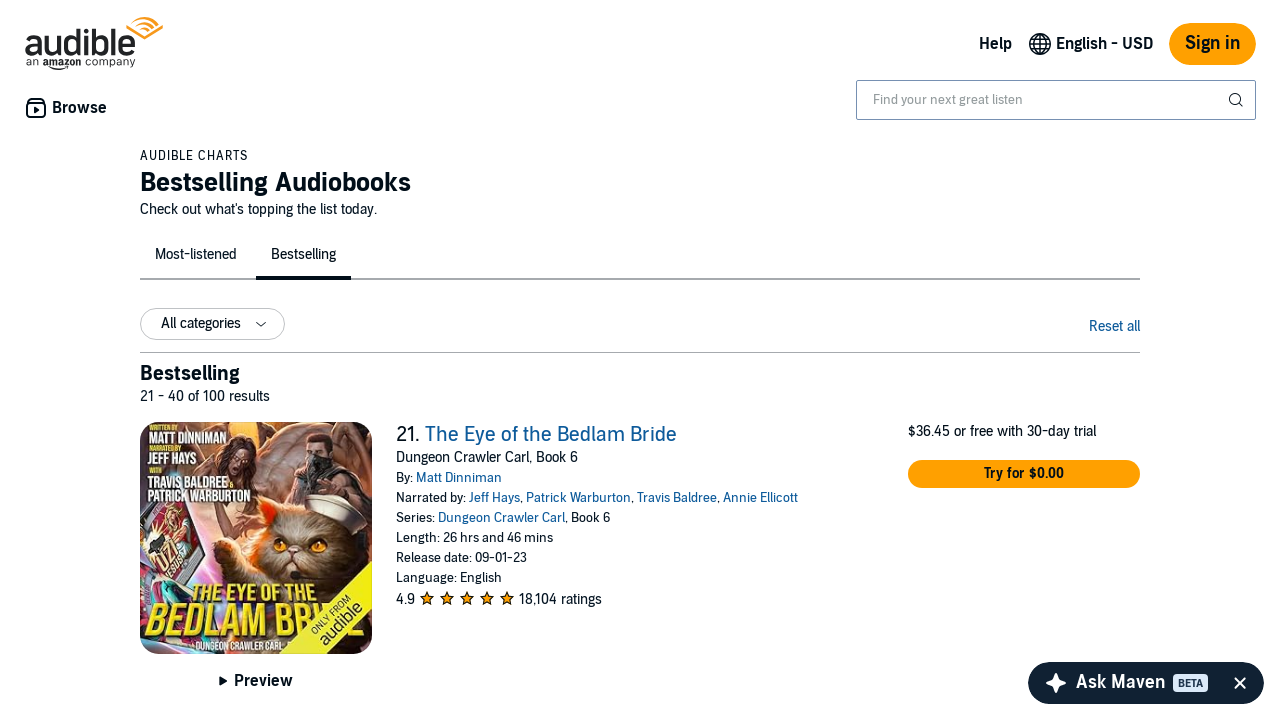

Clicked next button to navigate to page 3 at (1124, 536) on span.nextButton
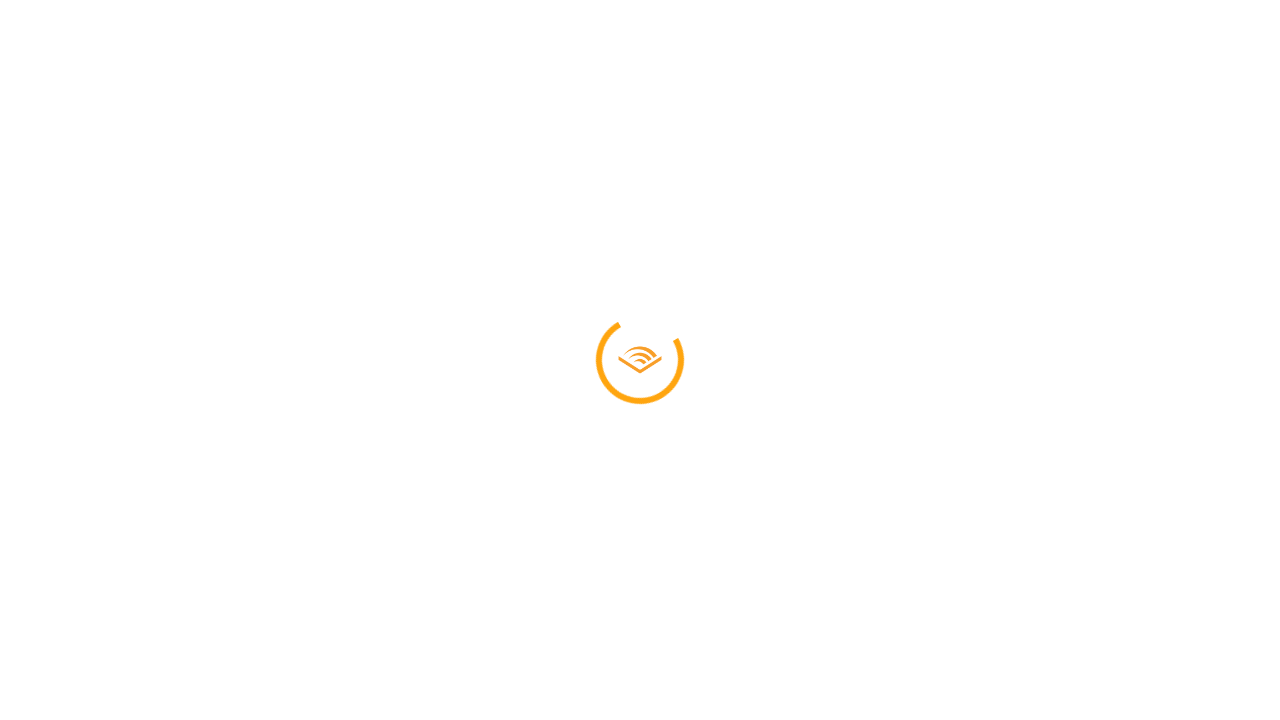

Book listings loaded on page 3
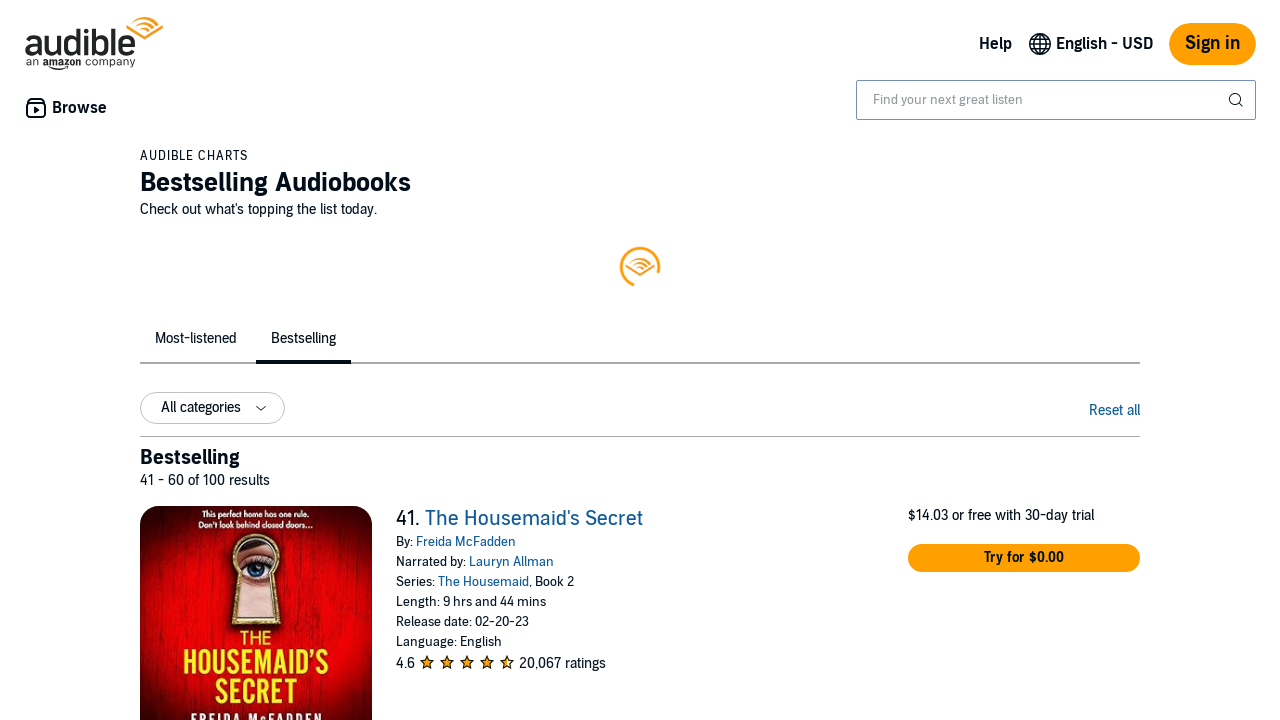

Waited 1 second for page stabilization
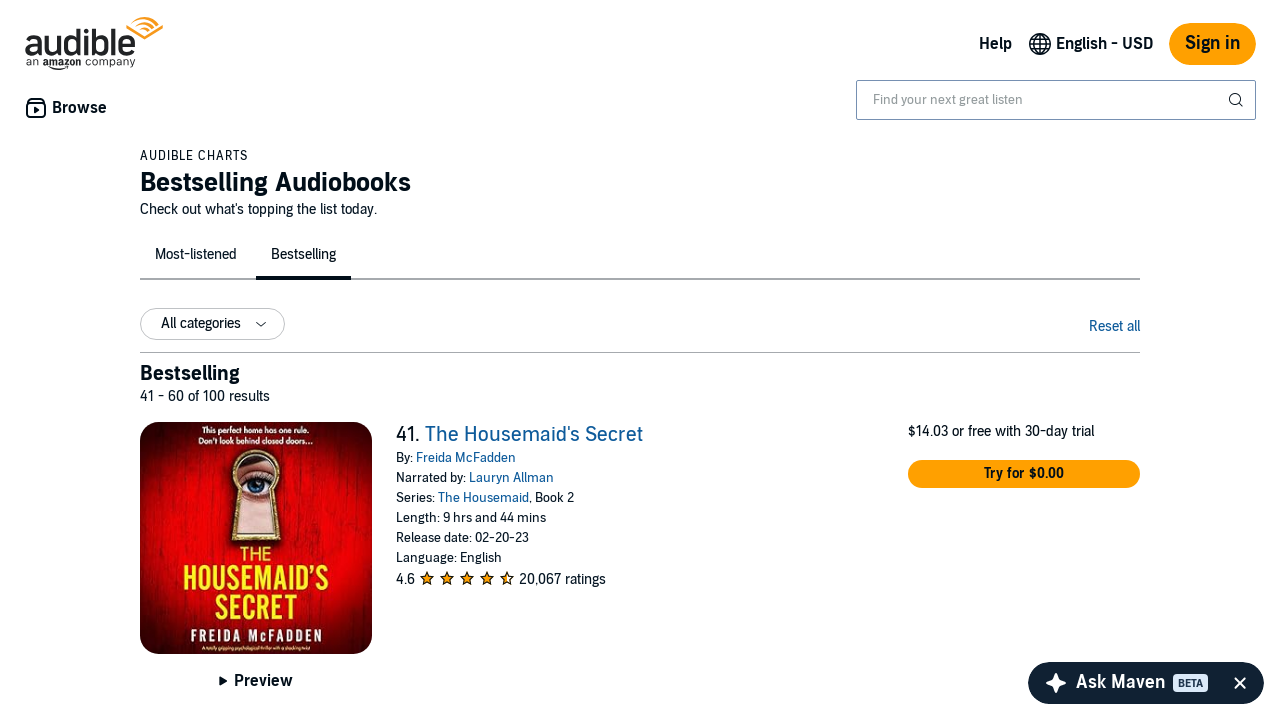

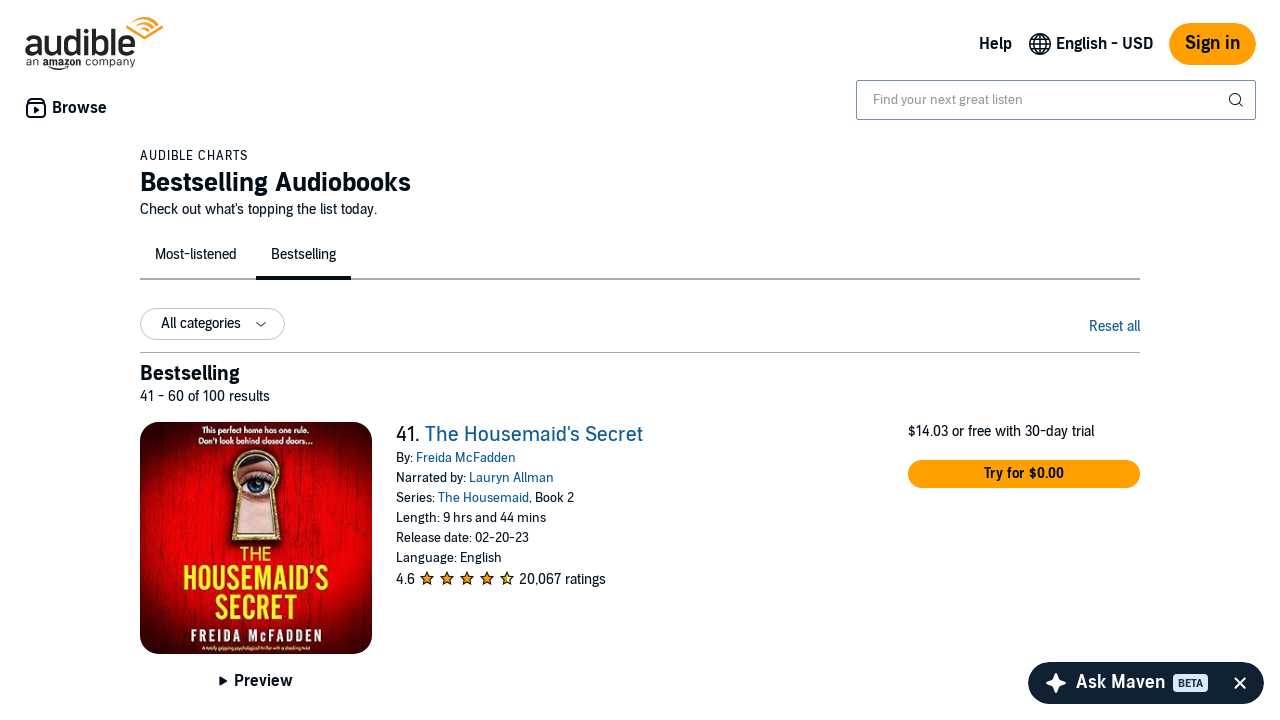